Navigates to an Angular practice page and clicks on the shop button using JavaScript execution

Starting URL: https://rahulshettyacademy.com/angularpractice/

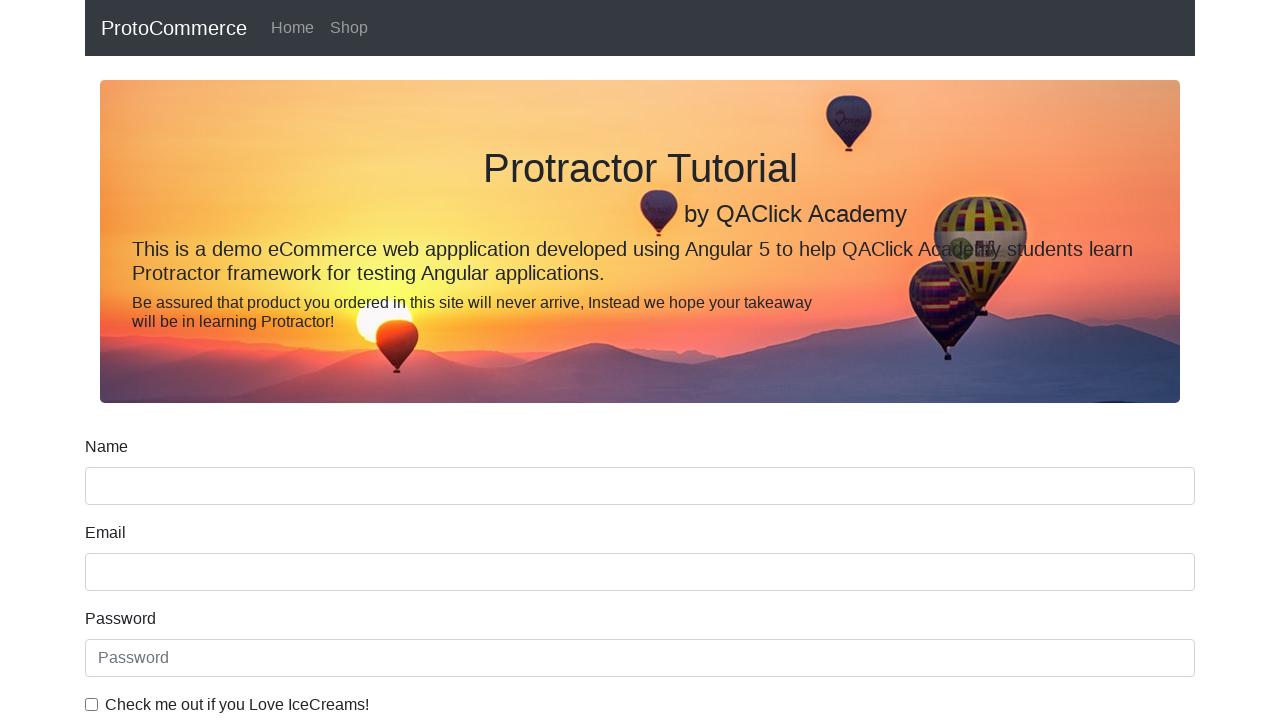

Clicked on the shop button using href selector at (349, 28) on a[href*='hop']
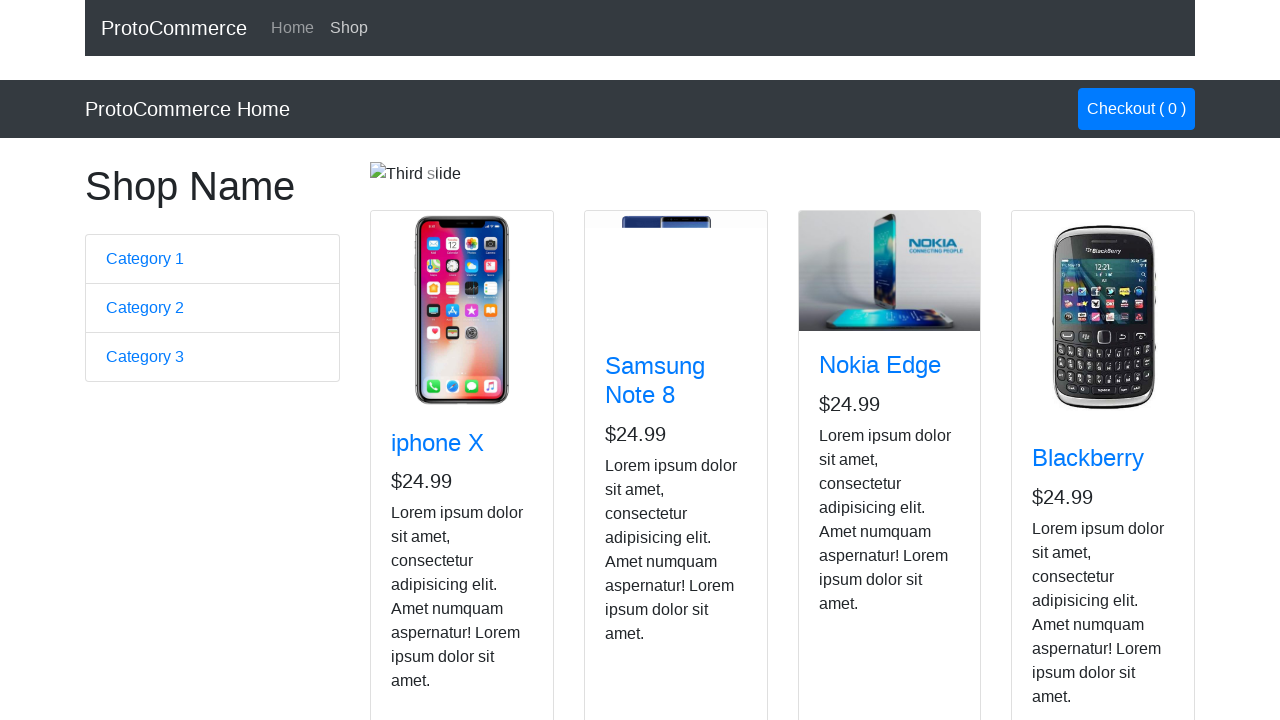

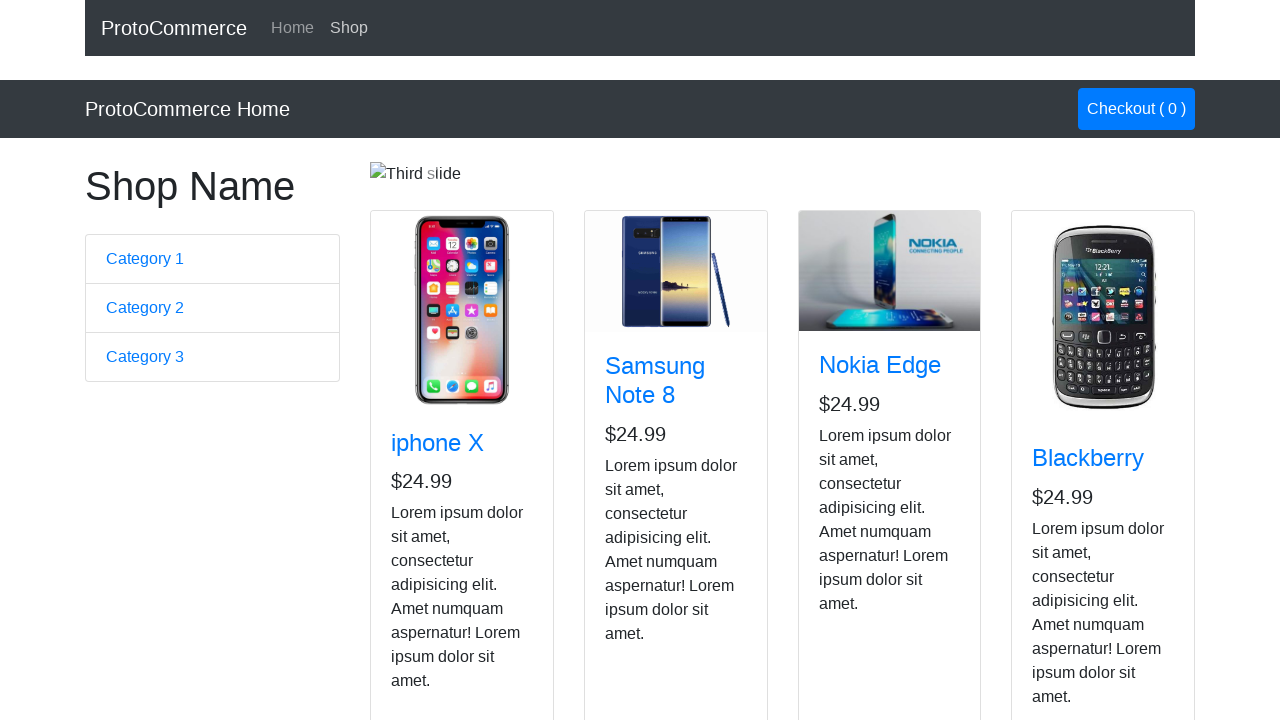